Tests the registration page navigation and form validation by navigating from the home page to the register page and submitting the form with empty fields to verify validation behavior.

Starting URL: https://dsportalapp.herokuapp.com/

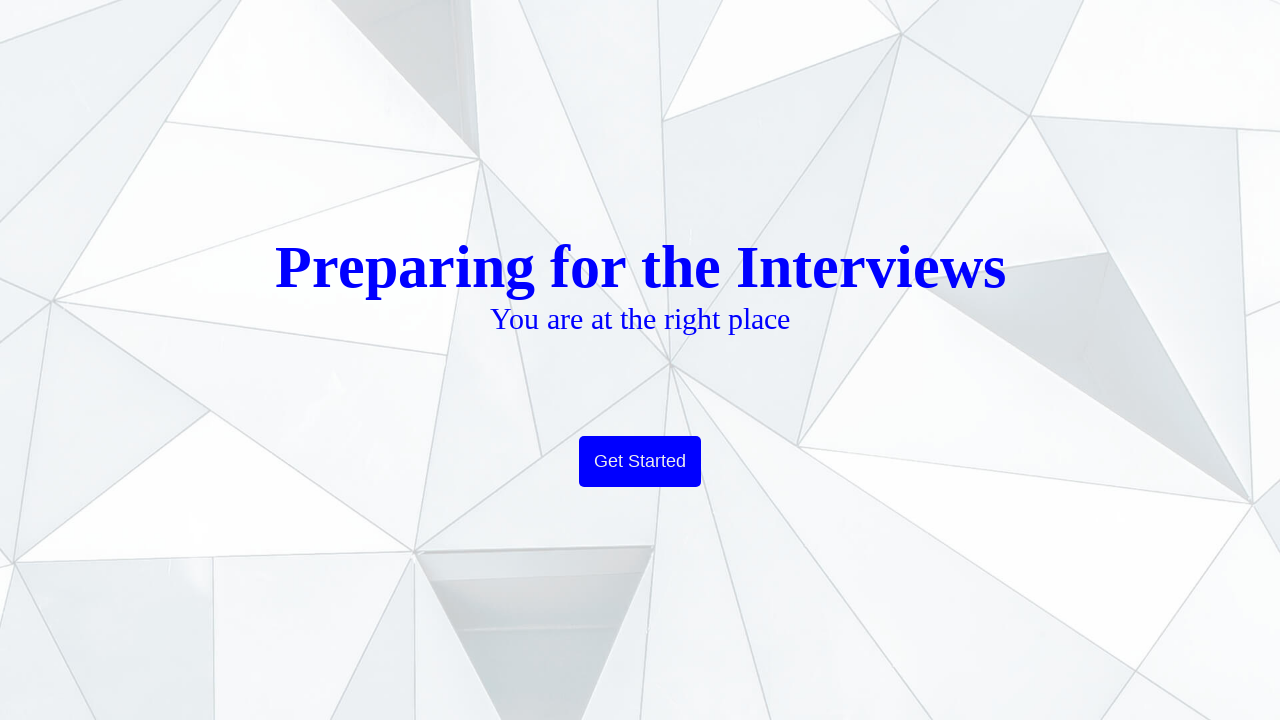

Clicked 'Get Started' button on home page at (640, 462) on xpath=//button[text()='Get Started']
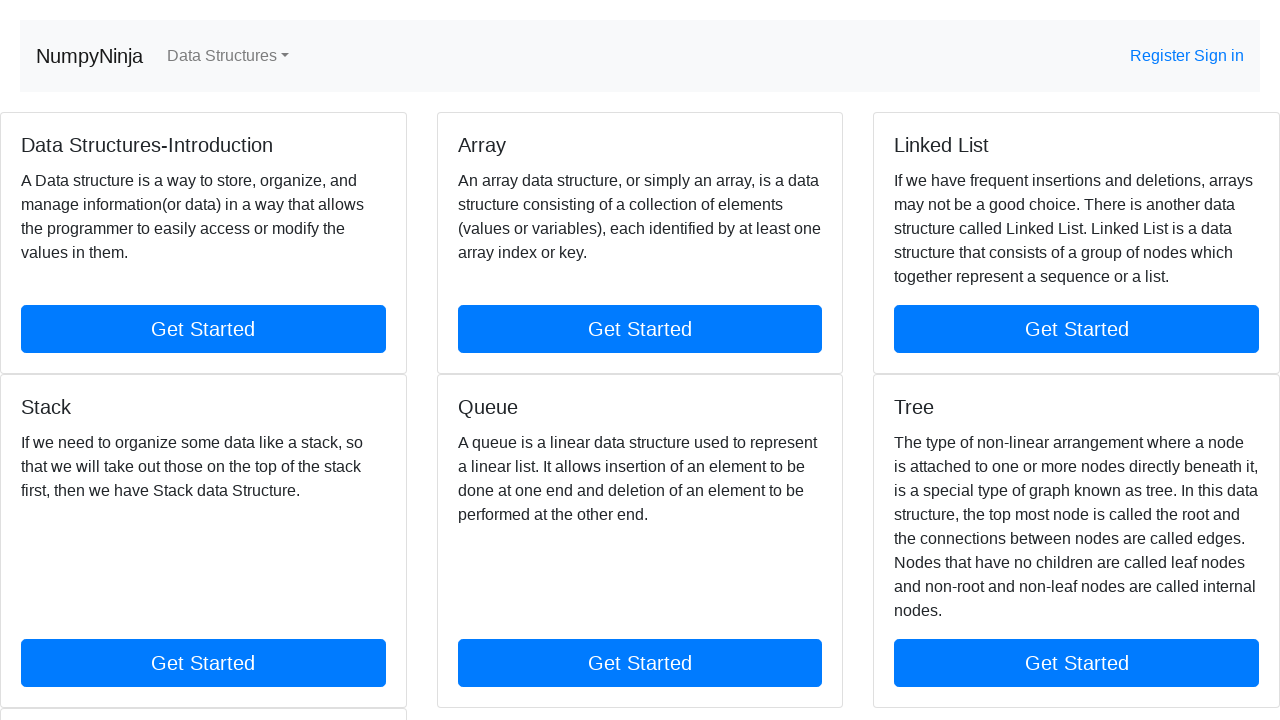

Clicked Register link in navigation at (1162, 56) on xpath=//a[contains(@href, 'register')]
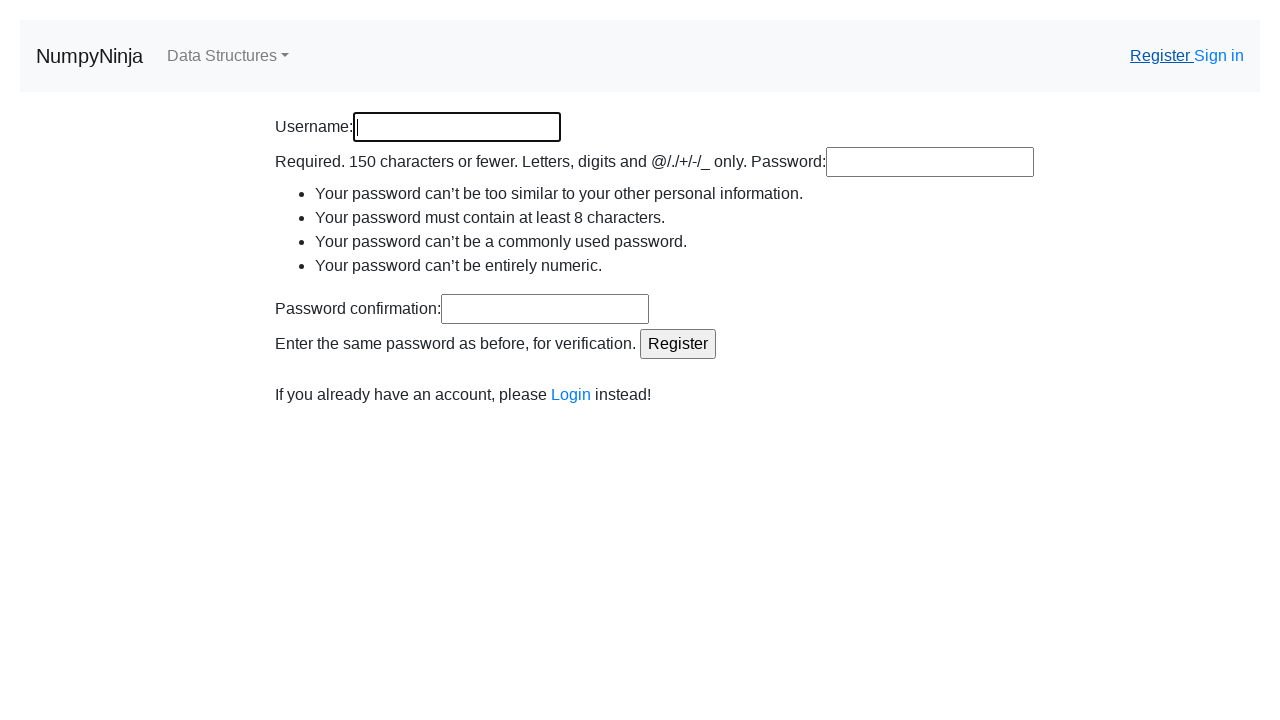

Register page loaded and username field is visible
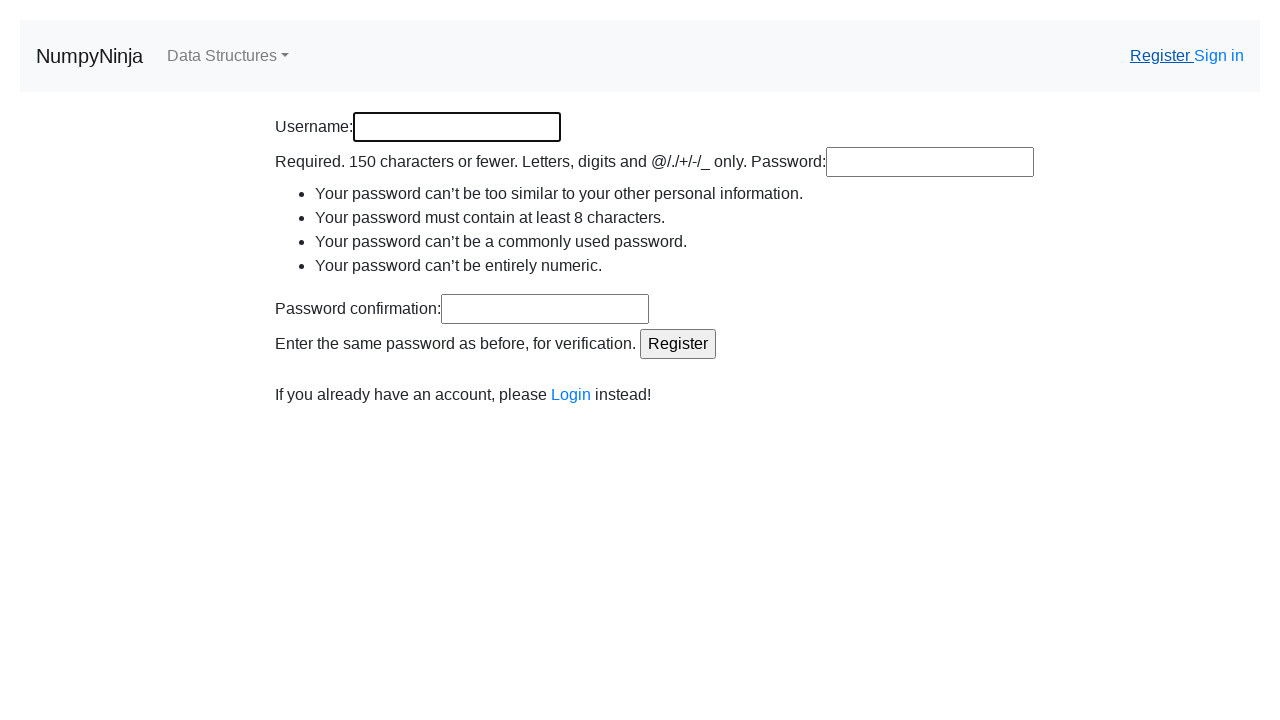

Left username field empty on #id_username
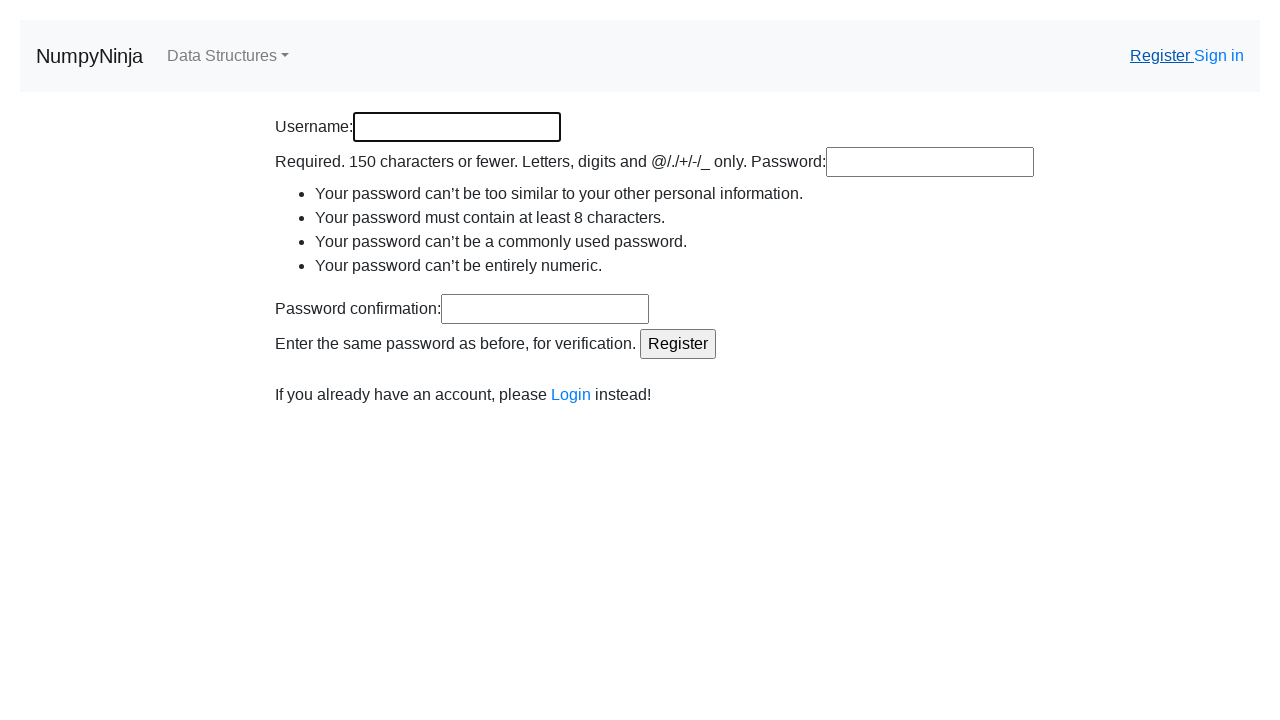

Left password field empty on #id_password1
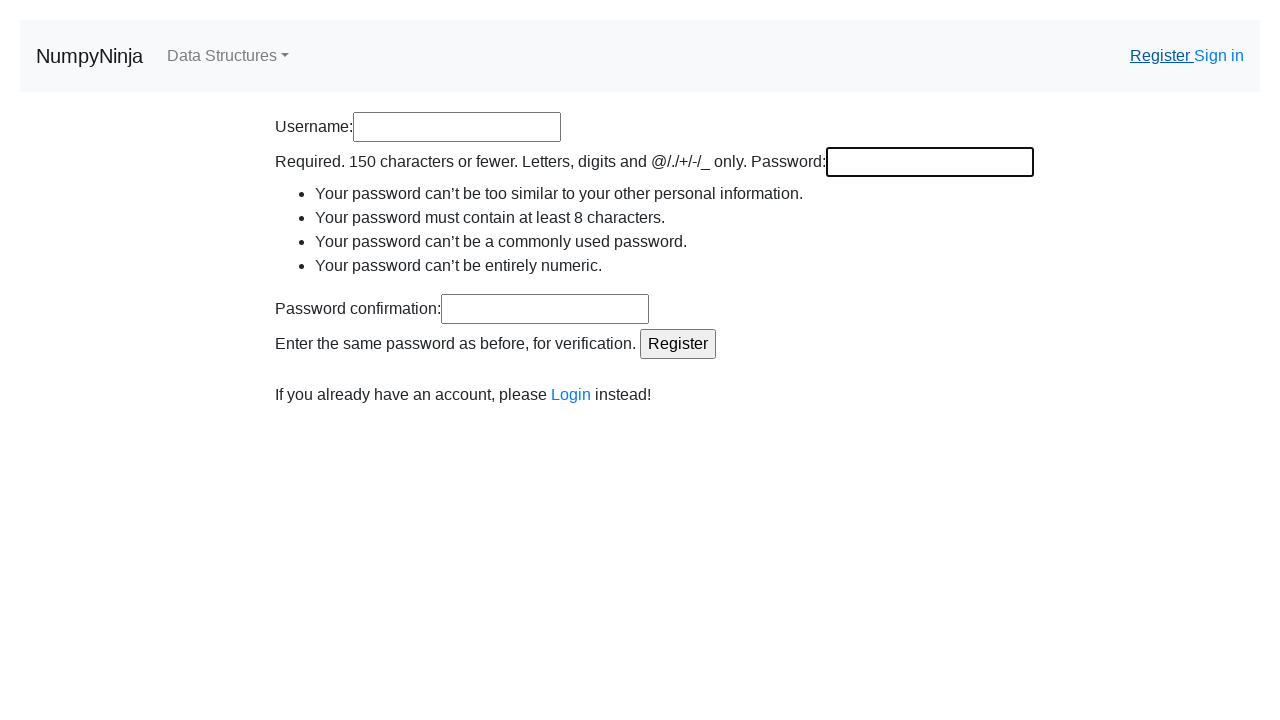

Left password confirmation field empty on #id_password2
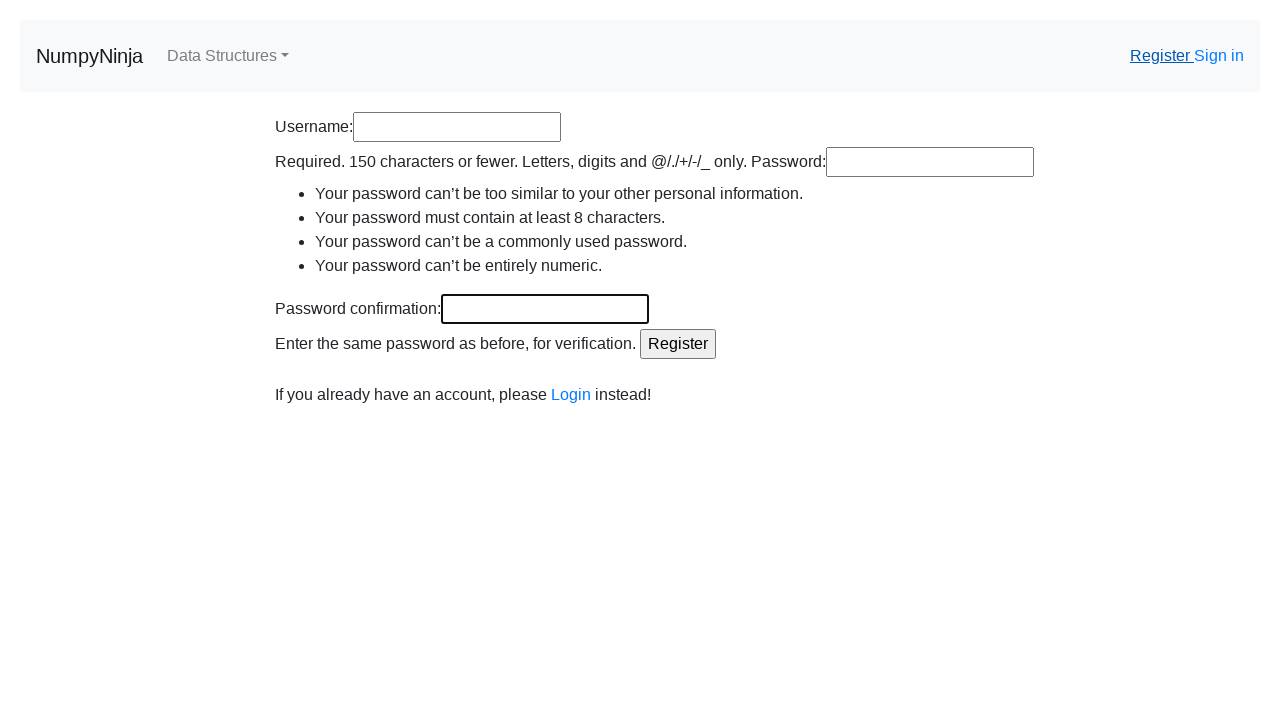

Clicked Register button with empty form fields at (678, 344) on input[value='Register']
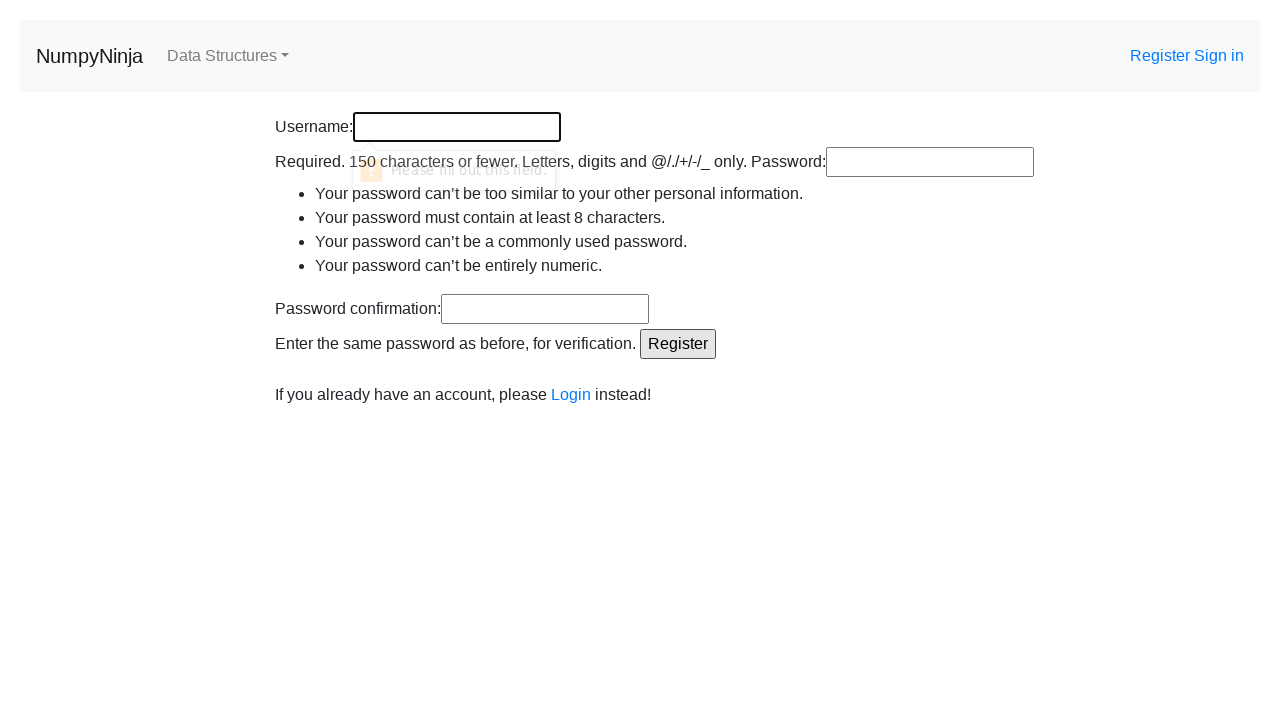

Form validation prevented submission - remained on register page
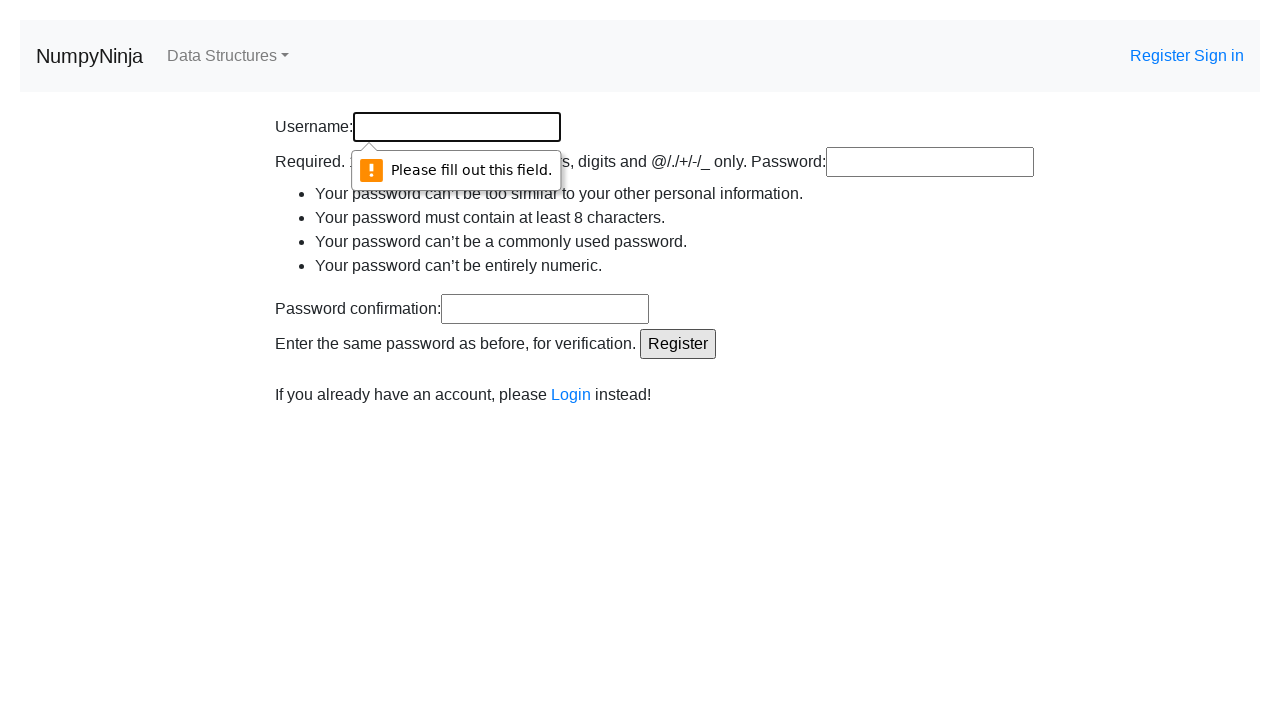

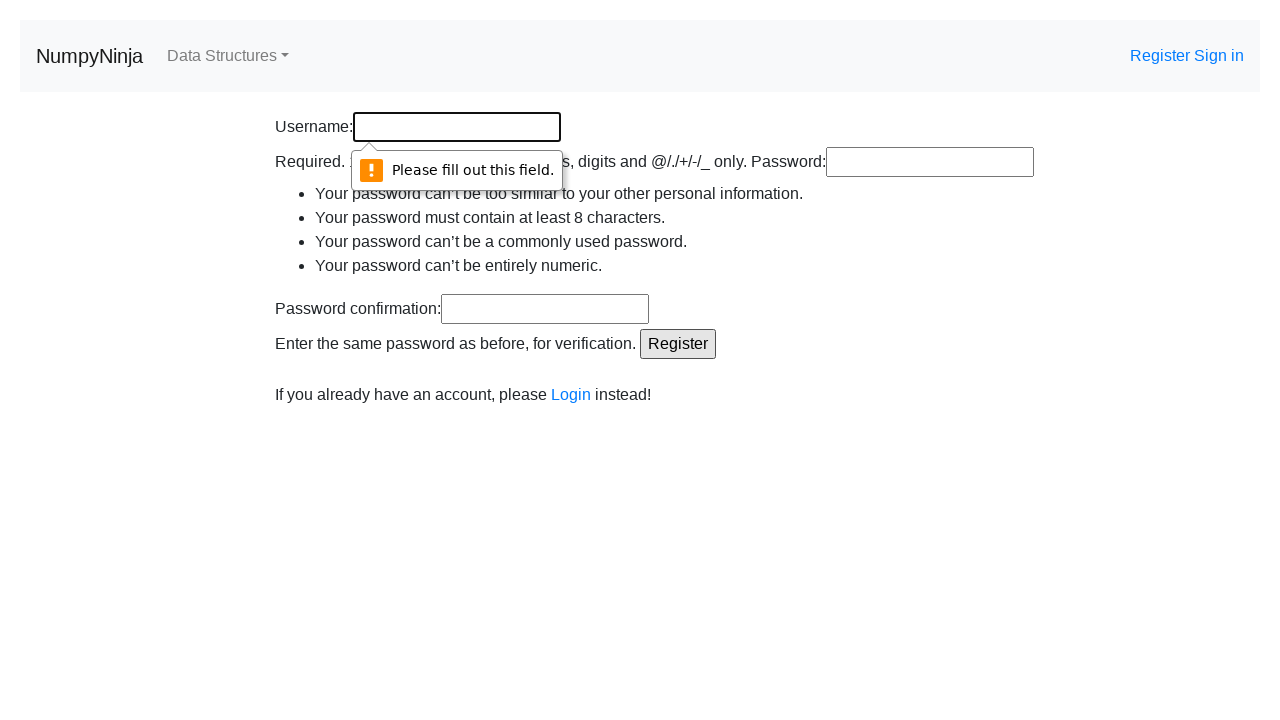